Tests checkbox selection and auto-suggestion dropdown functionality by selecting checkboxes and choosing from auto-complete suggestions

Starting URL: https://rahulshettyacademy.com/dropdownsPractise/

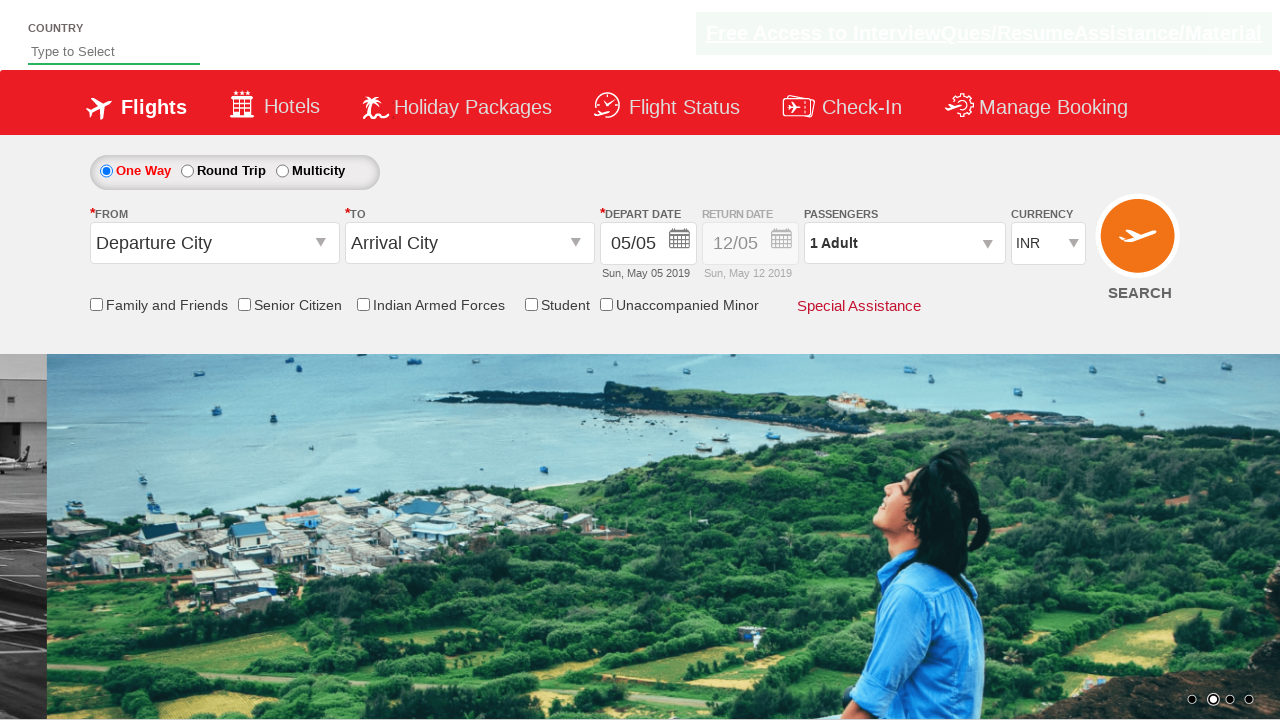

Clicked friends and family checkbox at (96, 304) on input[name='ctl00$mainContent$chk_friendsandfamily']
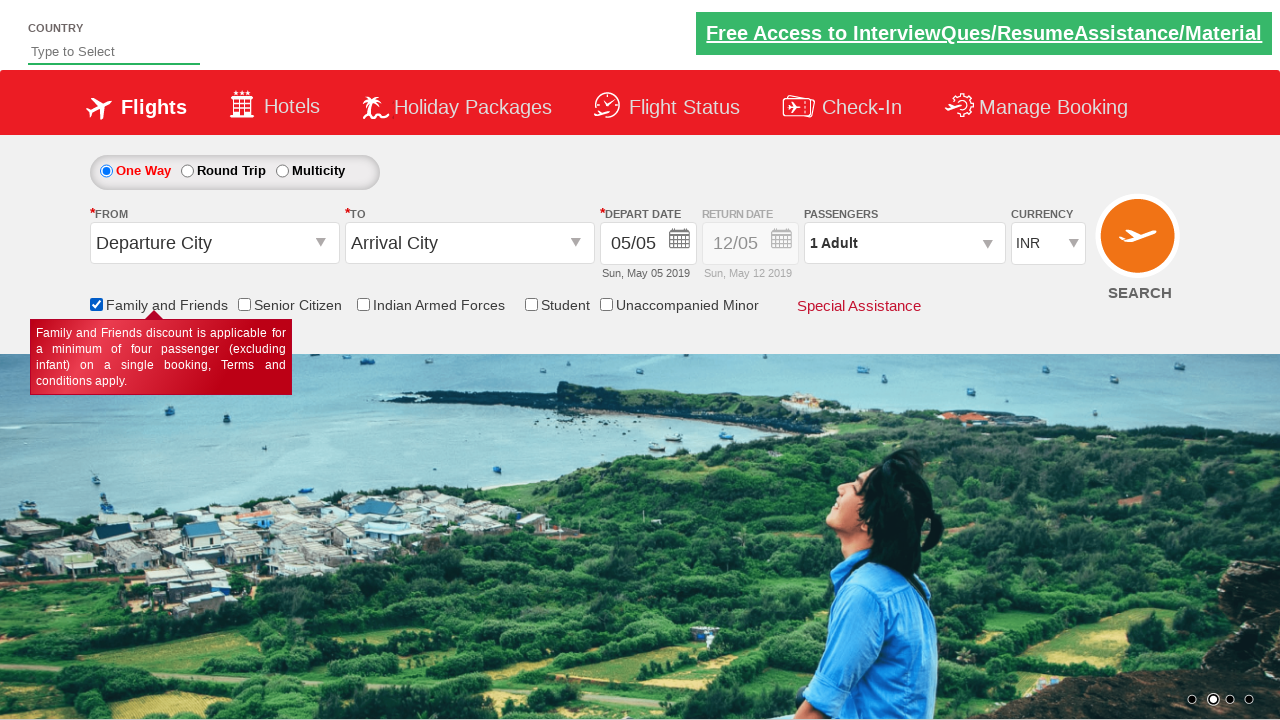

Clicked senior citizen discount checkbox at (244, 304) on input[id*='SeniorCitizenDiscount']
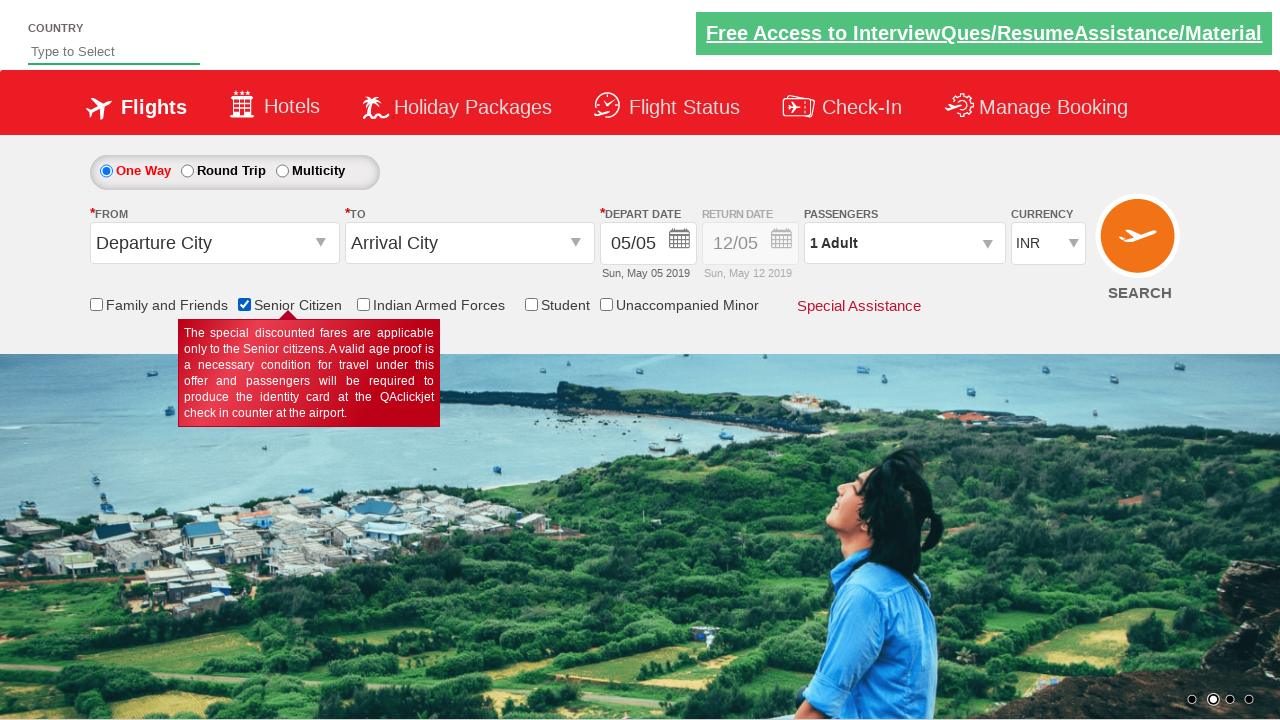

Typed 'ind' in auto-suggest field on #autosuggest
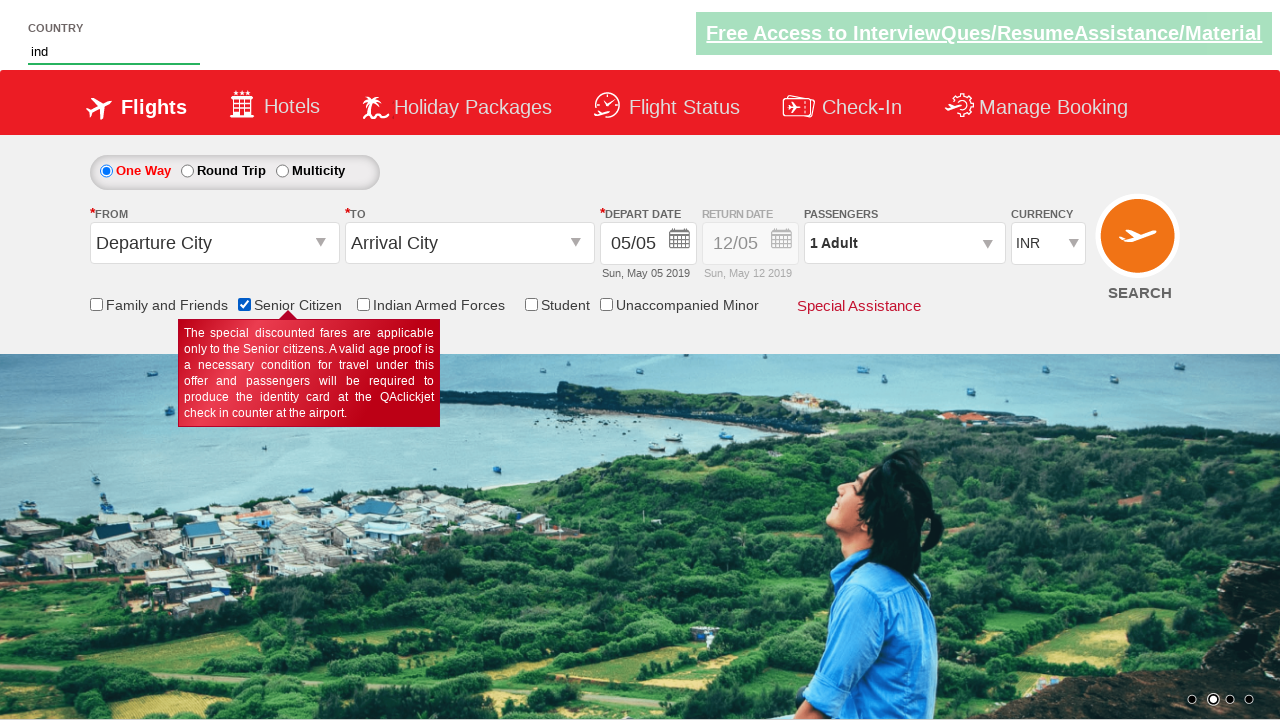

Auto-suggestion dropdown appeared
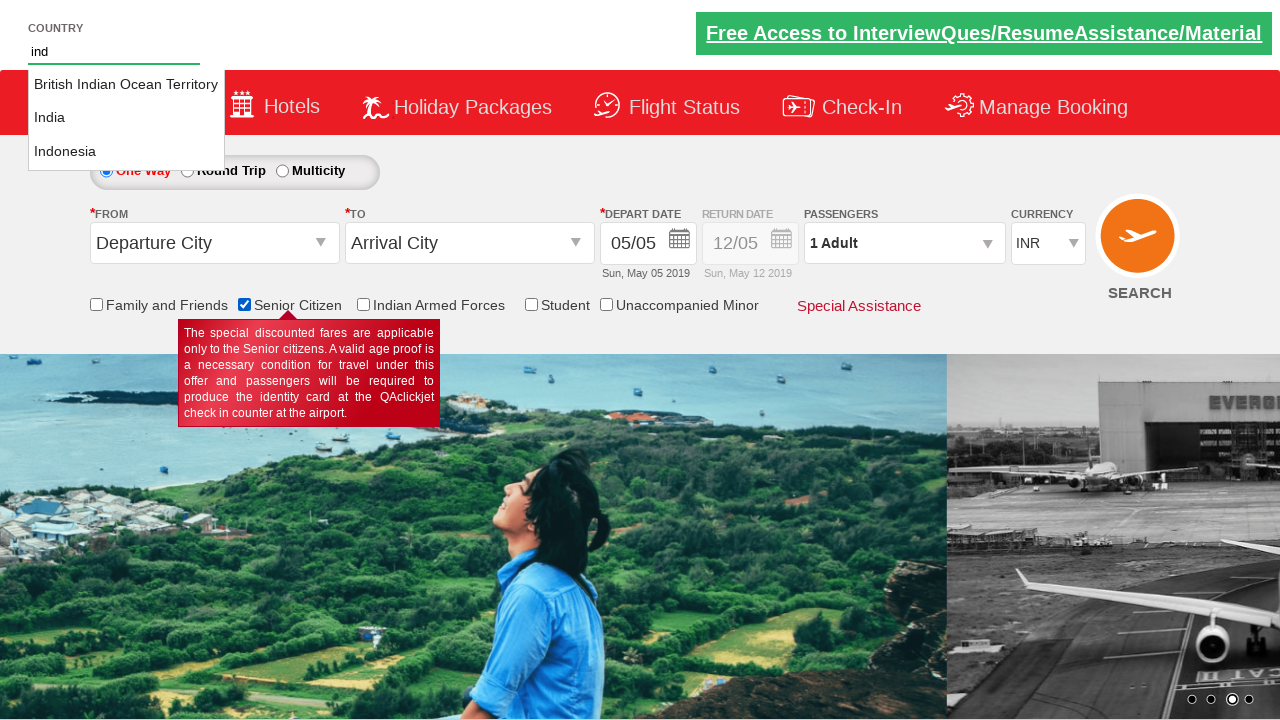

Retrieved all auto-suggestion options
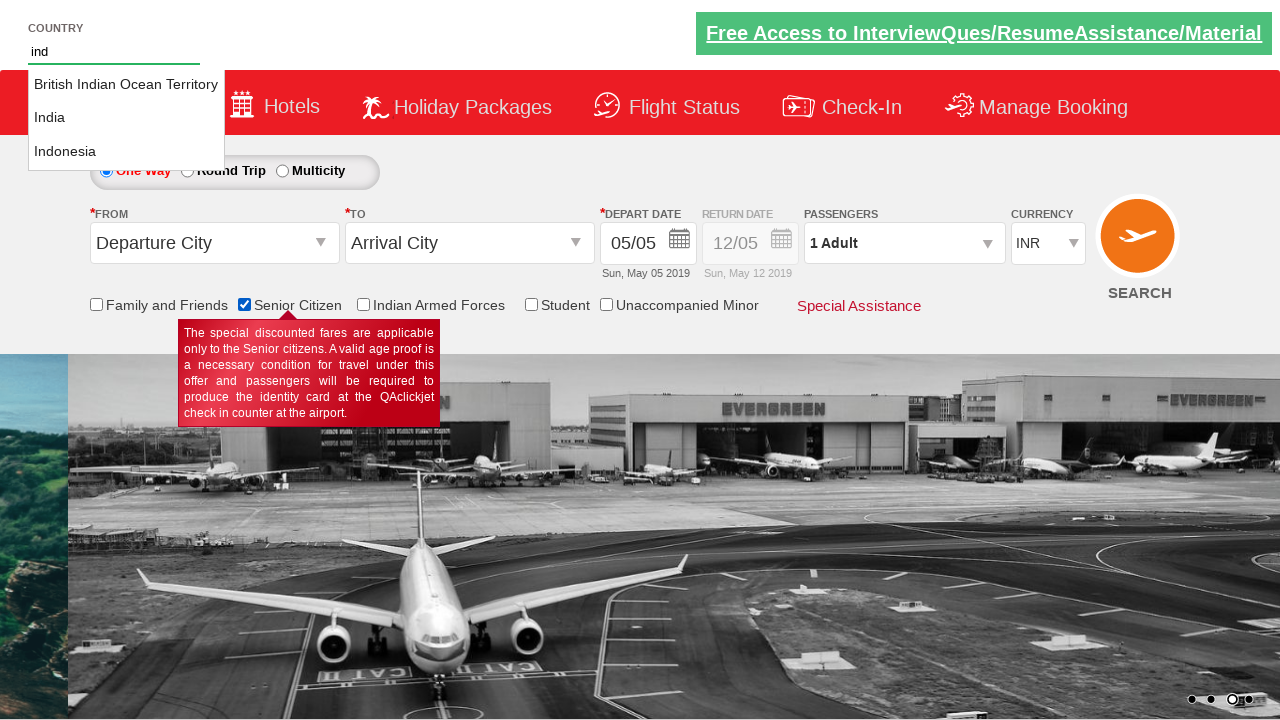

Selected 'India' from auto-suggestion dropdown at (126, 118) on li[class='ui-menu-item'] a >> nth=1
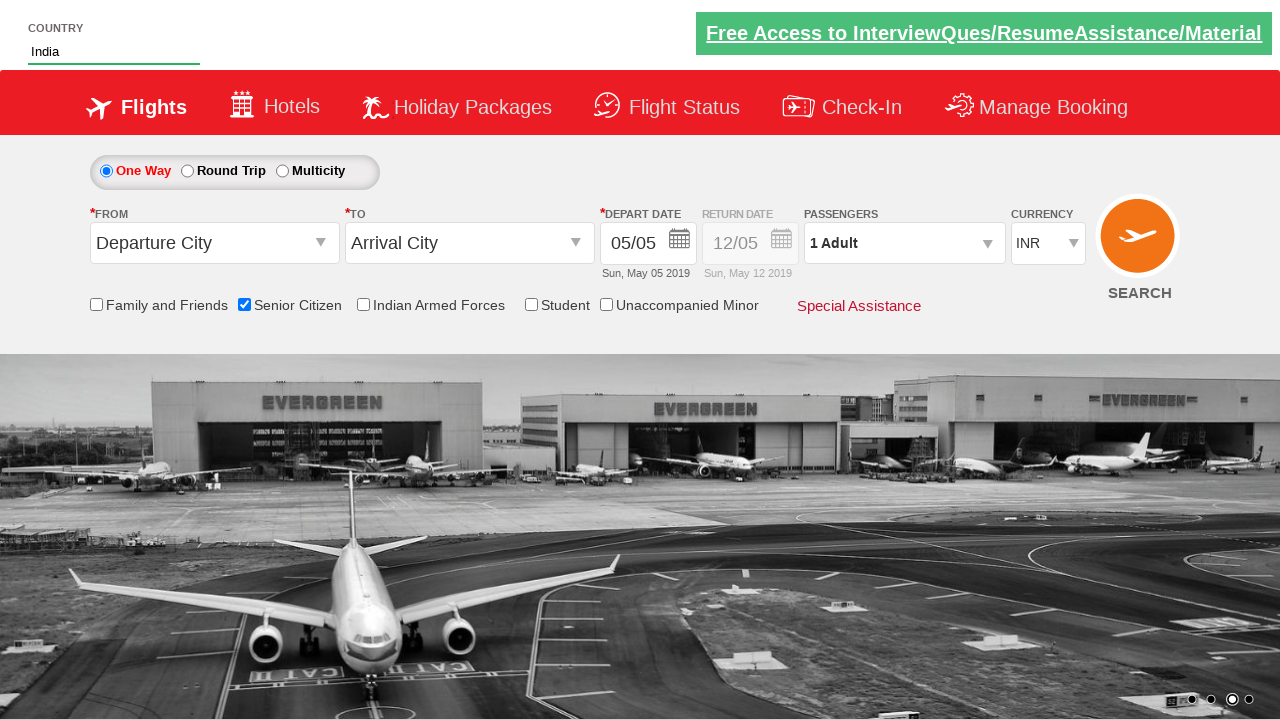

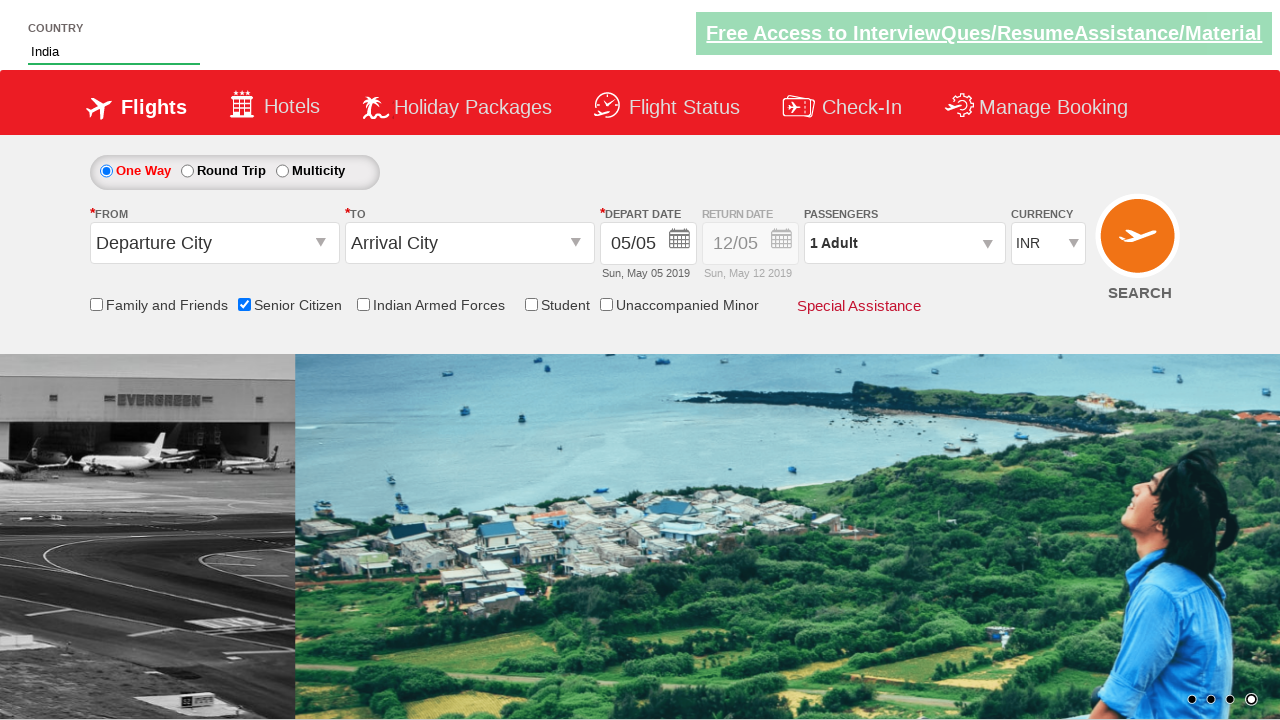